Tests jQuery UI custom dropdown by clicking to open and selecting different numeric values (19, 1, 17)

Starting URL: http://jqueryui.com/resources/demos/selectmenu/default.html

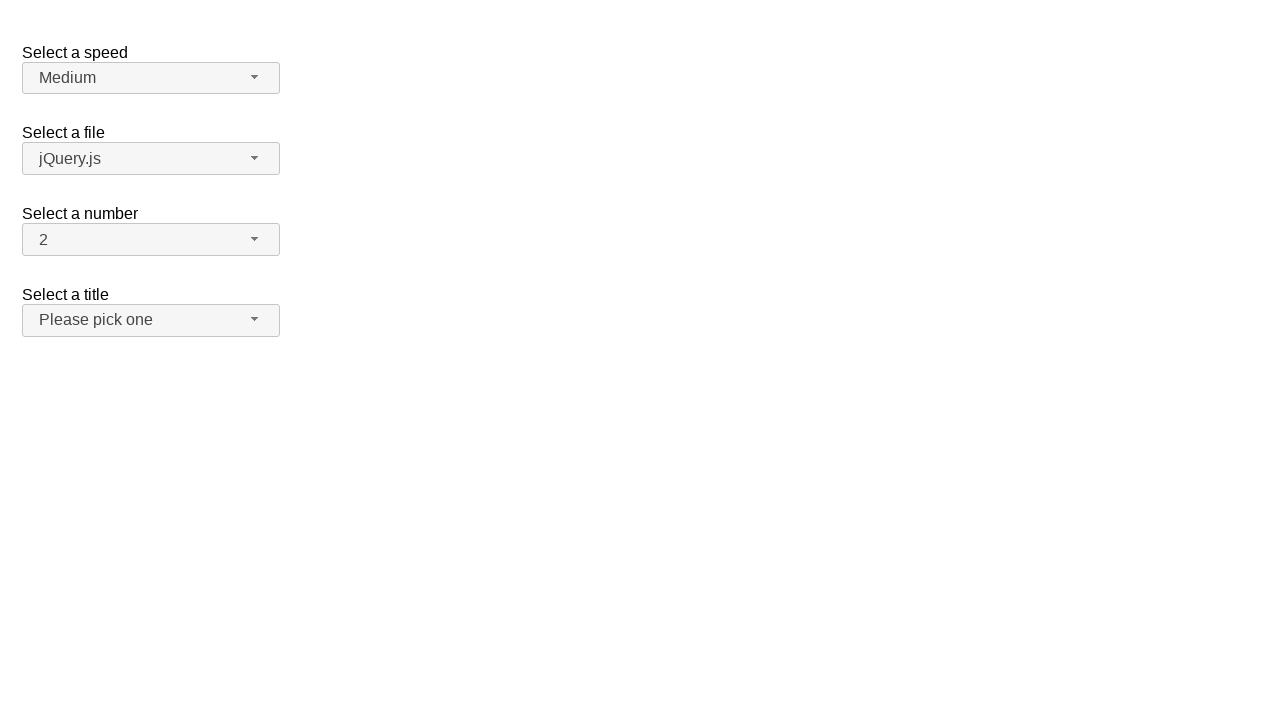

Clicked number dropdown button to open menu at (151, 240) on #number-button
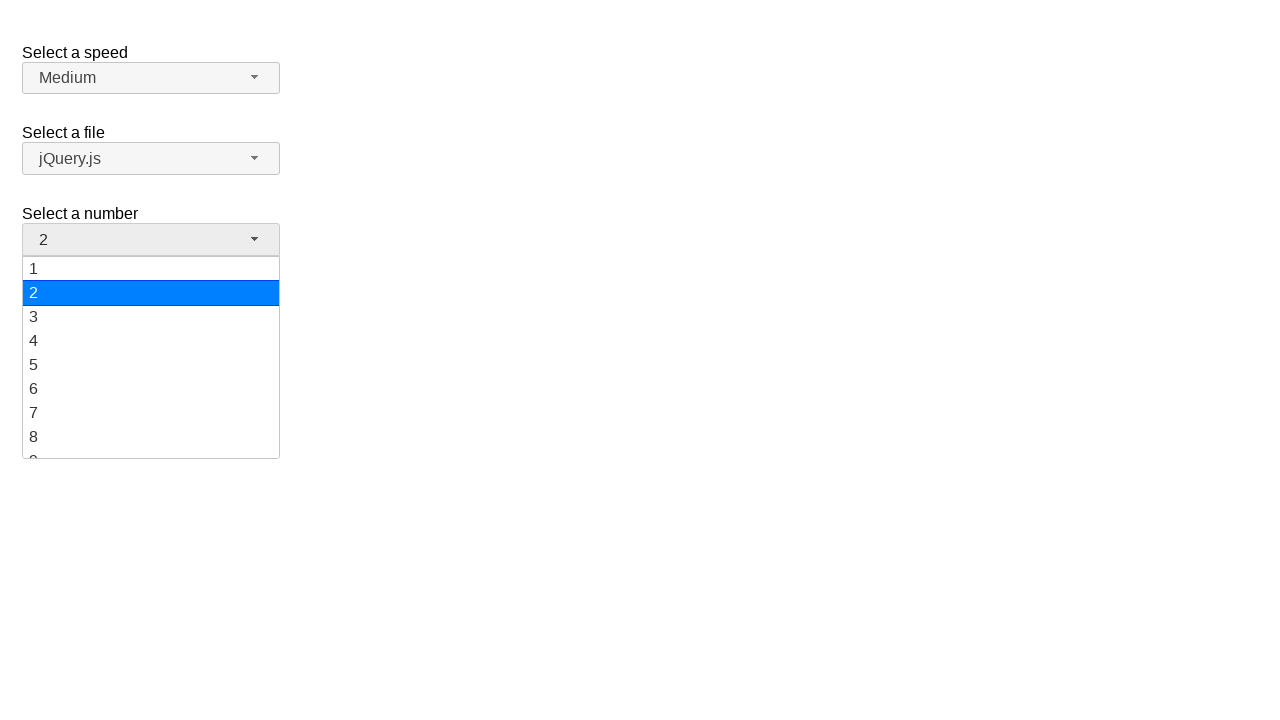

Number dropdown menu opened and menu items loaded
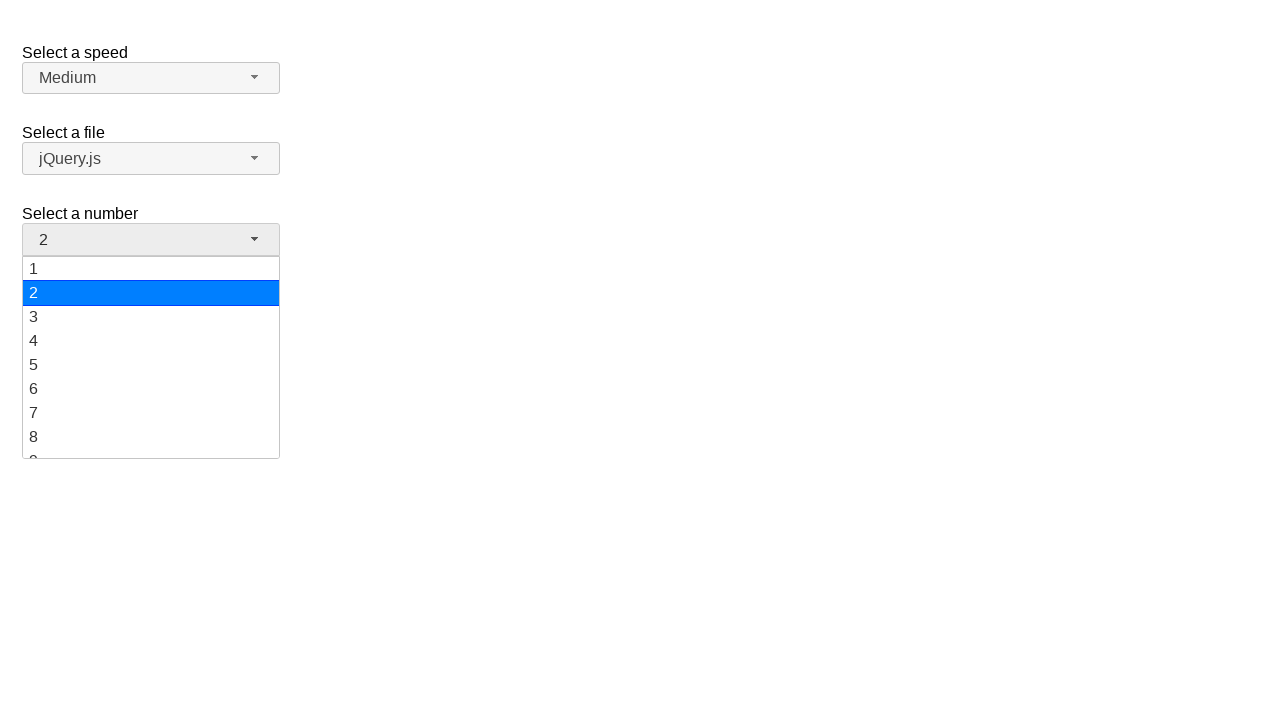

Clicked menu item to select value '19' at (151, 445) on #number-menu li.ui-menu-item div:text('19')
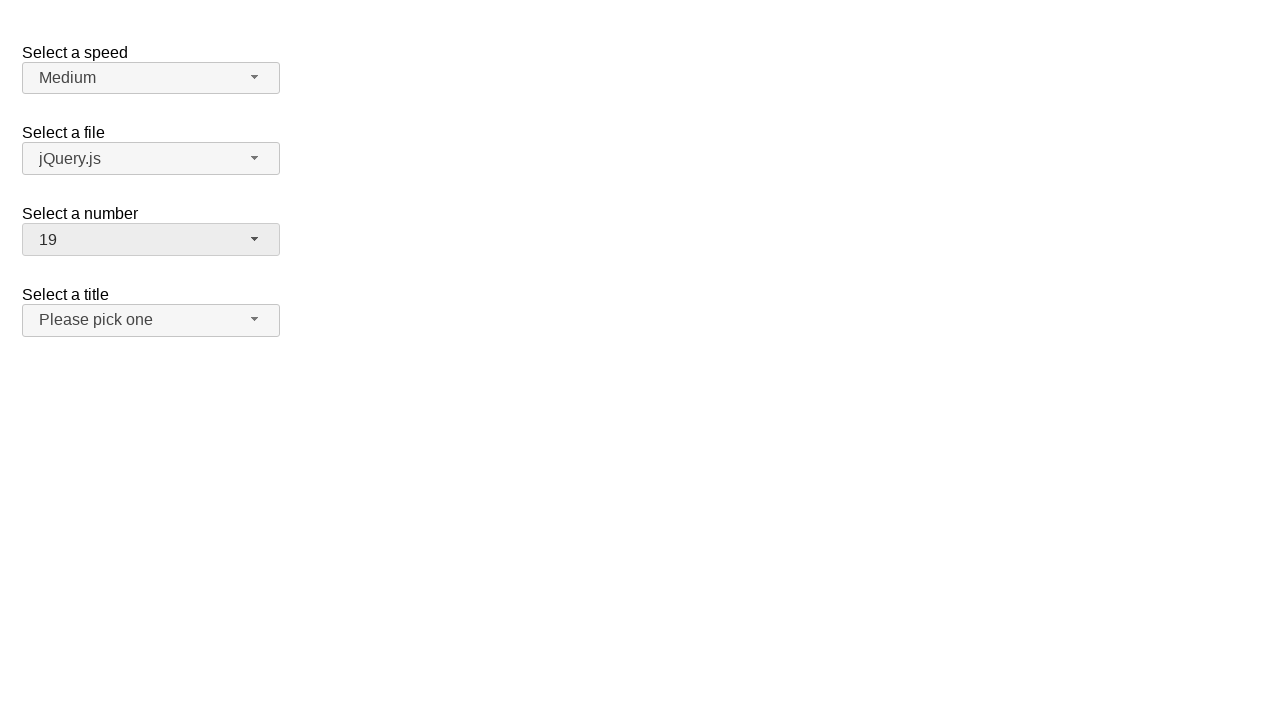

Confirmed that '19' is now selected in the dropdown
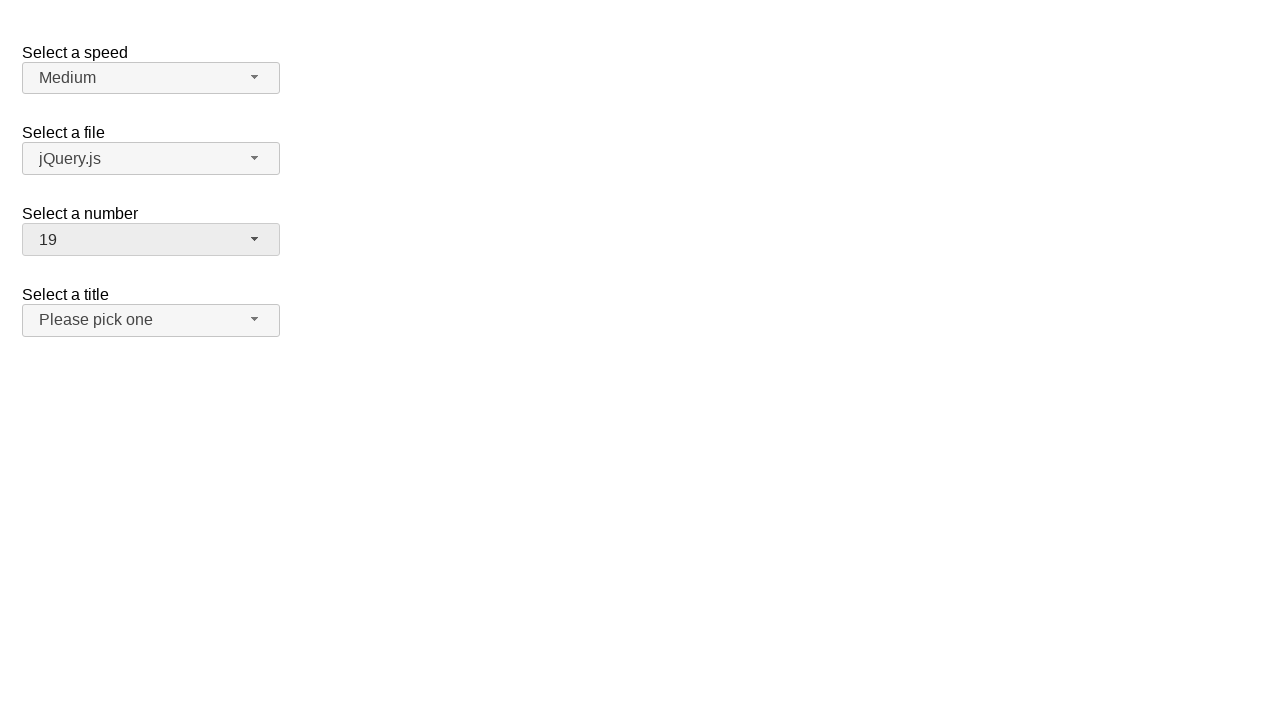

Clicked number dropdown button to open menu again at (151, 240) on #number-button
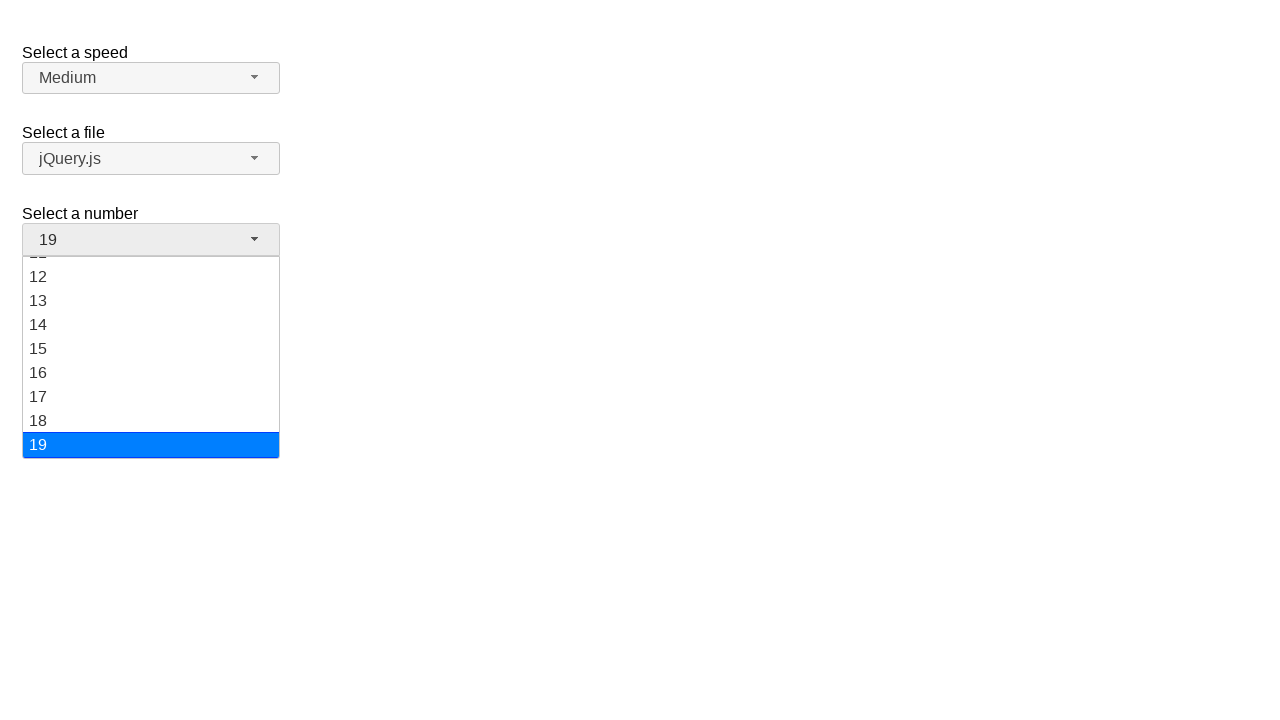

Number dropdown menu opened again with menu items loaded
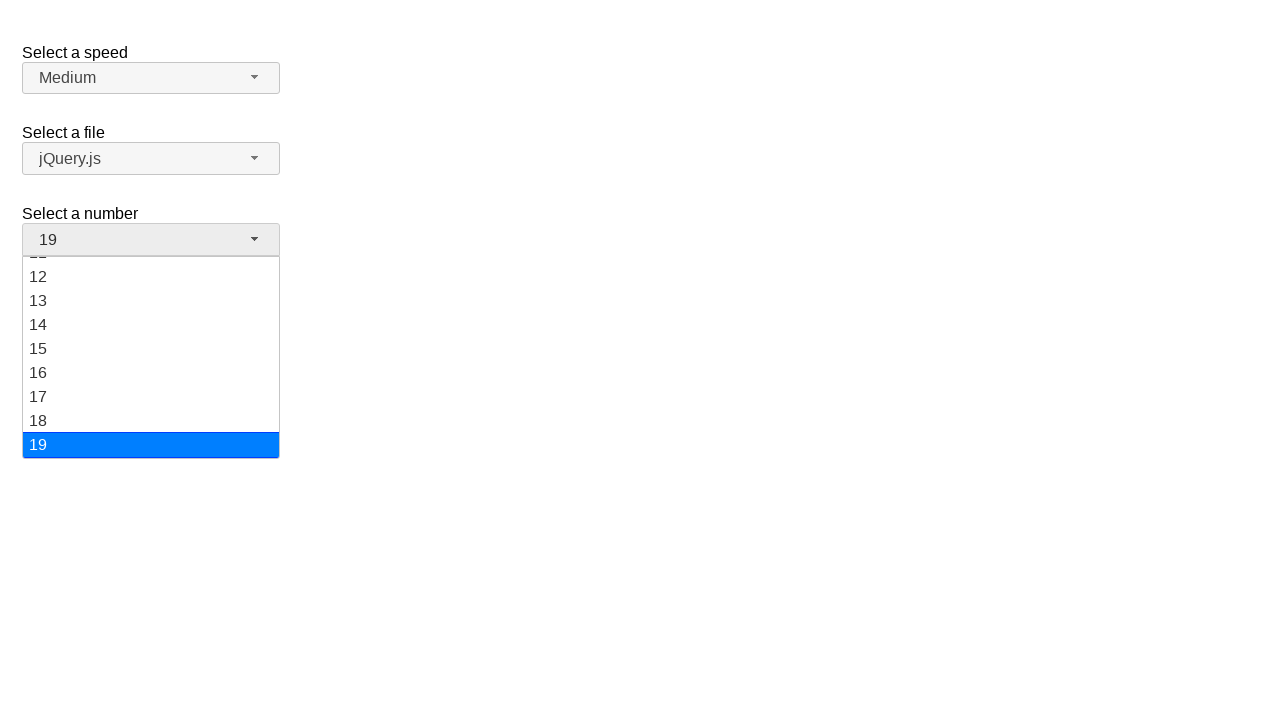

Clicked menu item to select value '1' at (151, 269) on #number-menu li.ui-menu-item div:text-is('1')
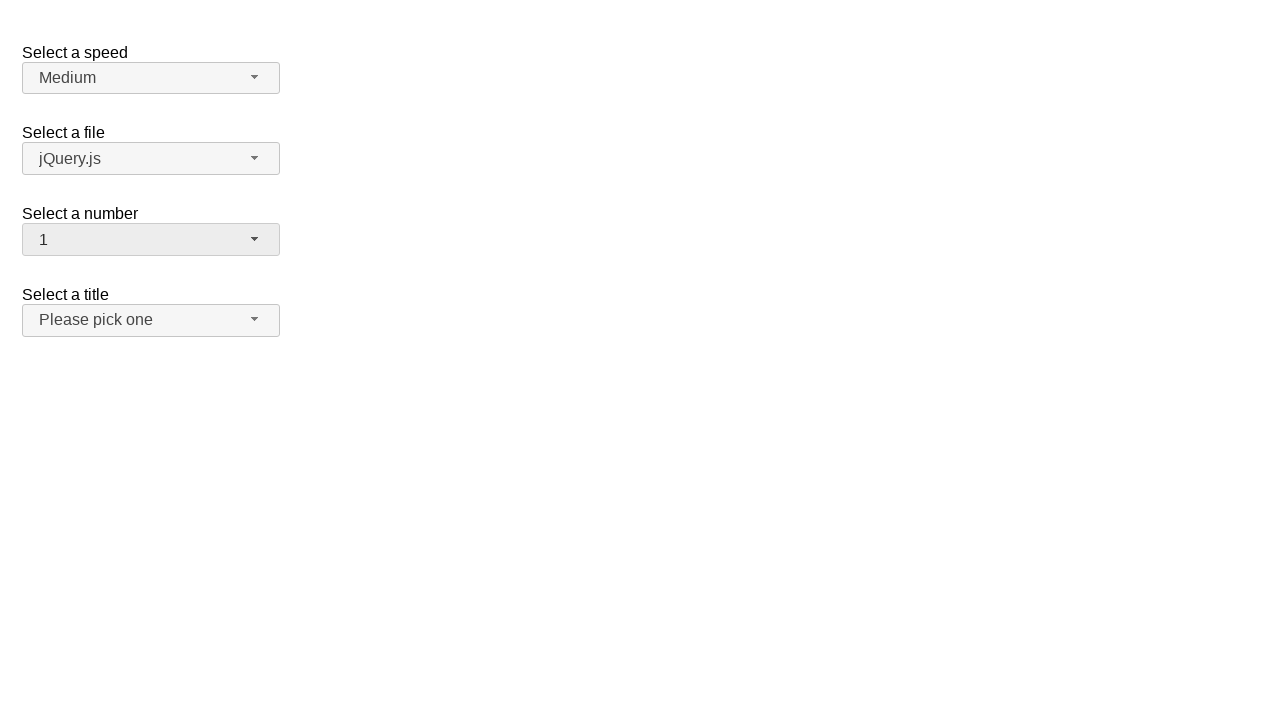

Confirmed that '1' is now selected in the dropdown
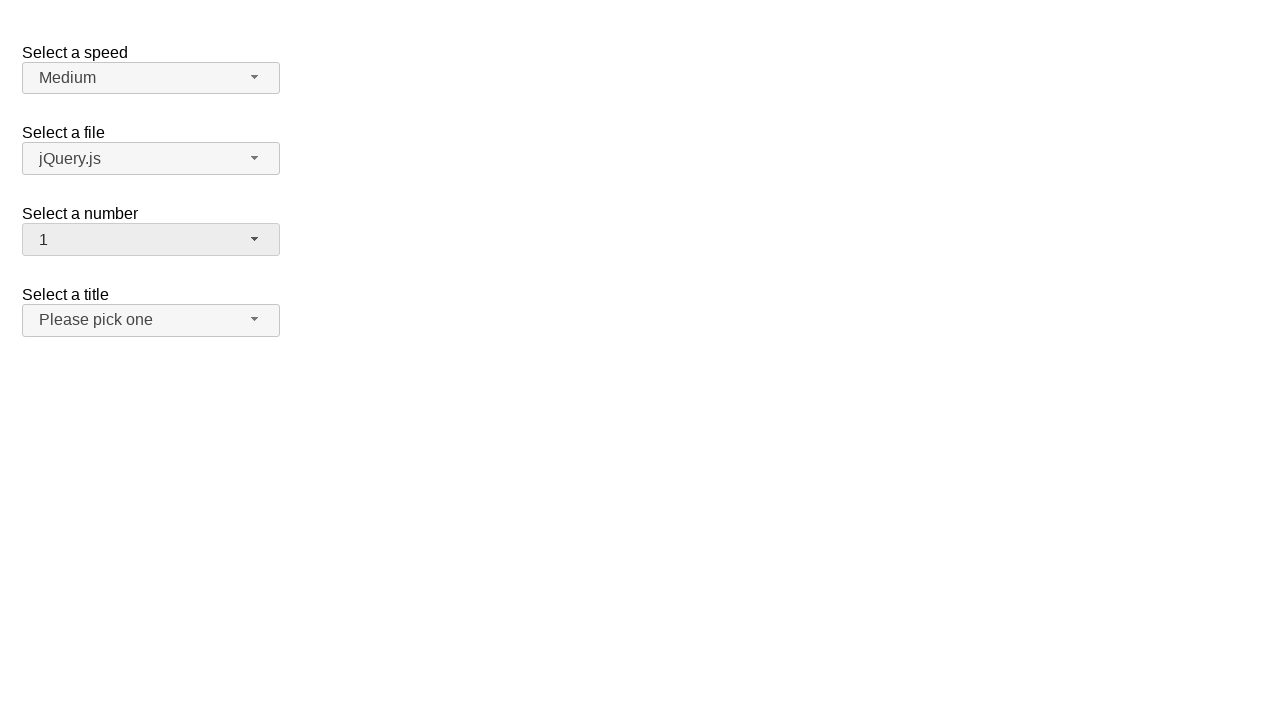

Clicked number dropdown button to open menu for third time at (151, 240) on #number-button
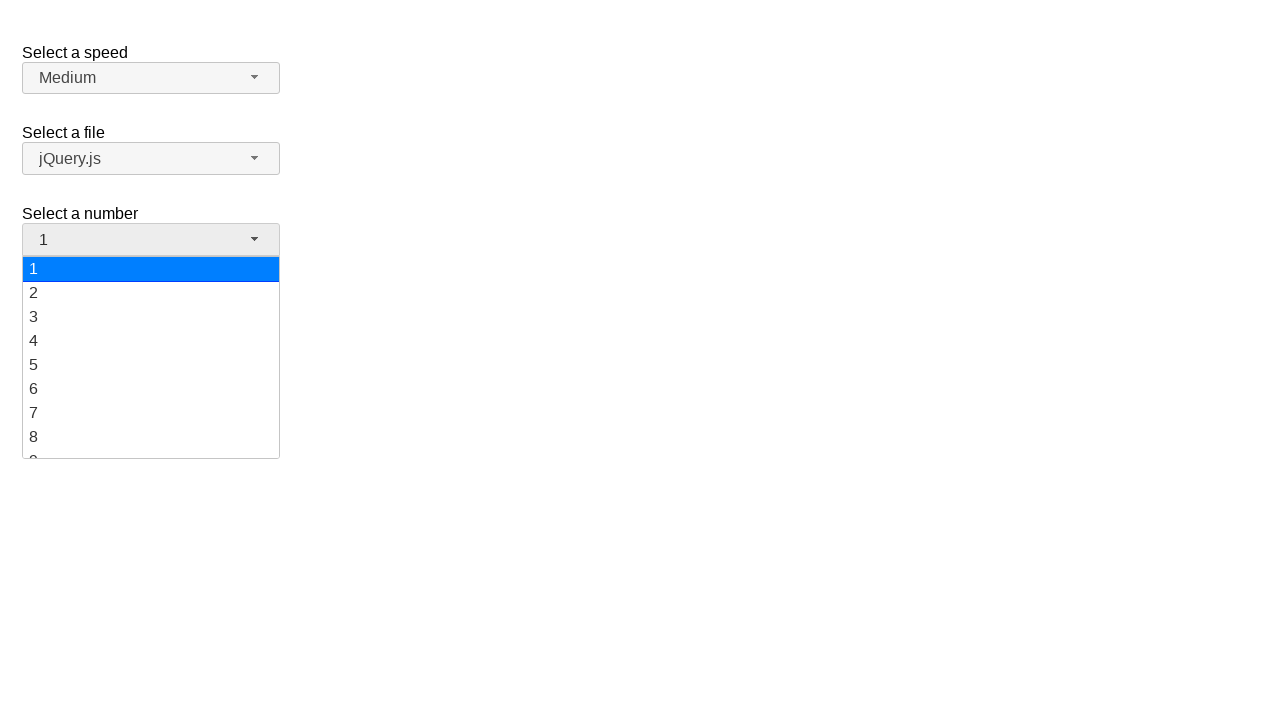

Number dropdown menu opened for third time with menu items loaded
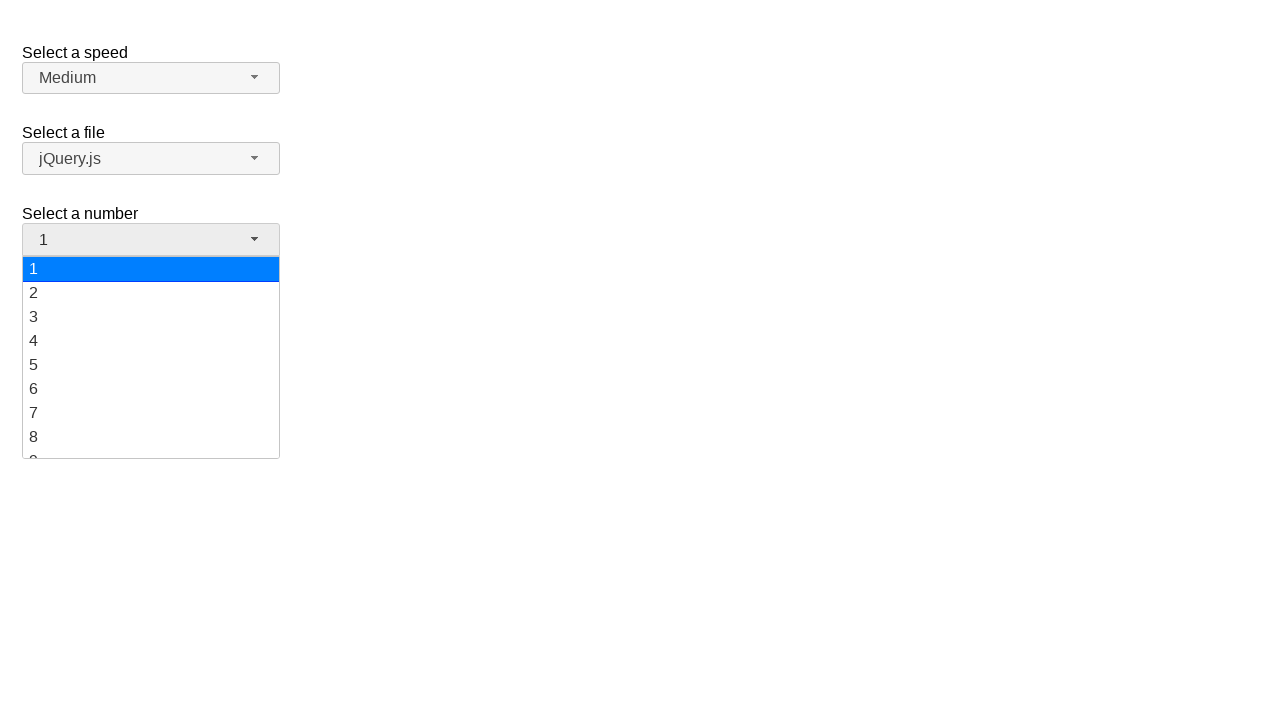

Clicked menu item to select value '17' at (151, 397) on #number-menu li.ui-menu-item div:text('17')
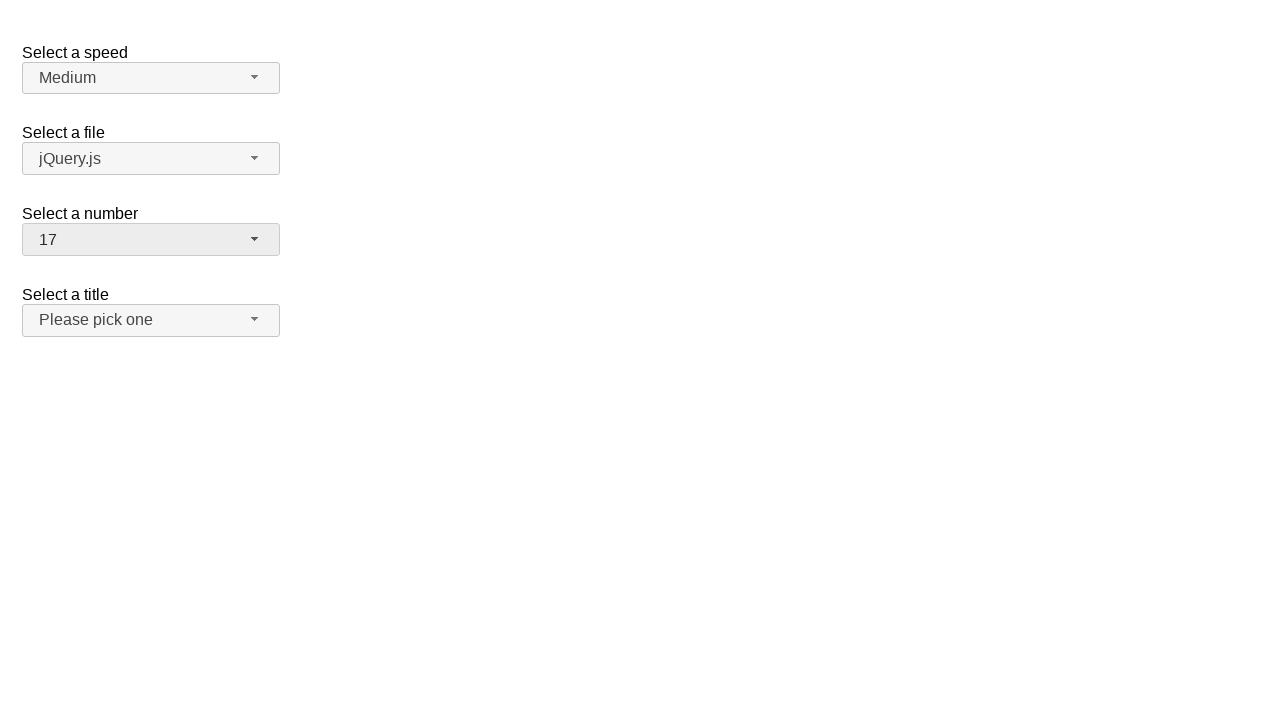

Confirmed that '17' is now selected in the dropdown
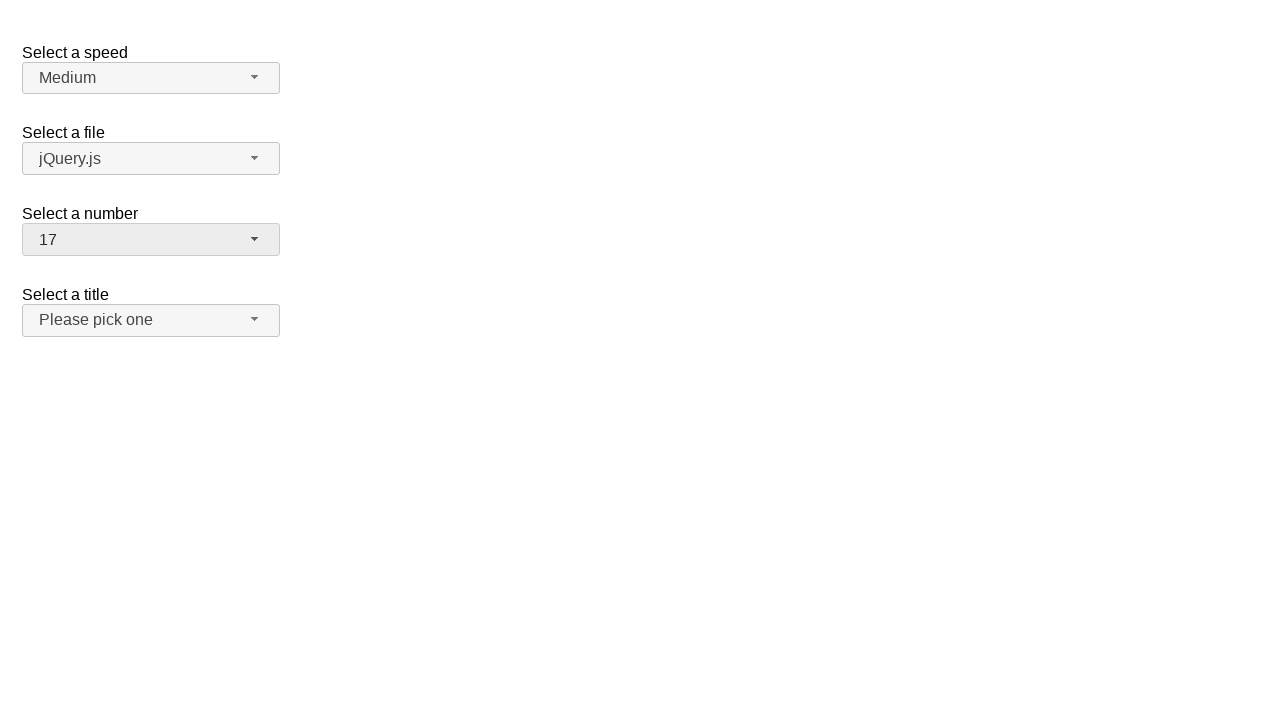

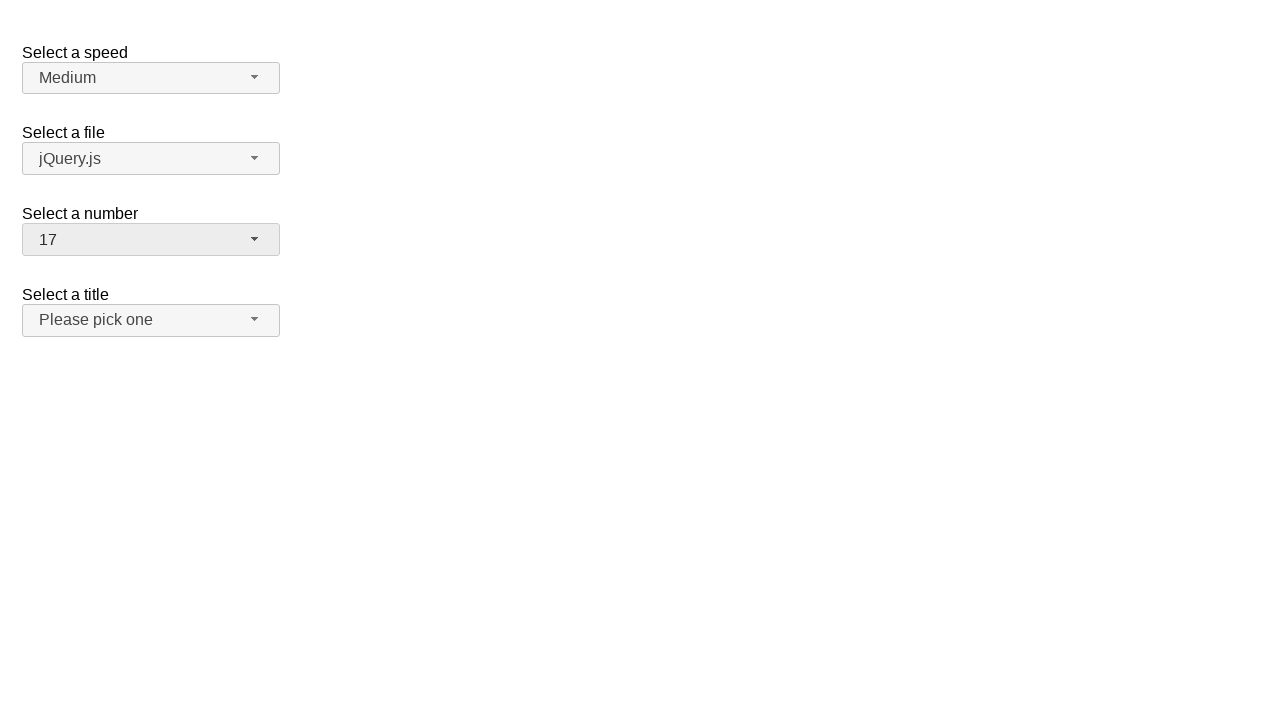